Tests the 7-character validation form by entering a valid string with special characters * and ^ and verifying it shows "Valid Value"

Starting URL: https://testpages.eviltester.com/styled/apps/7charval/simple7charvalidation.html

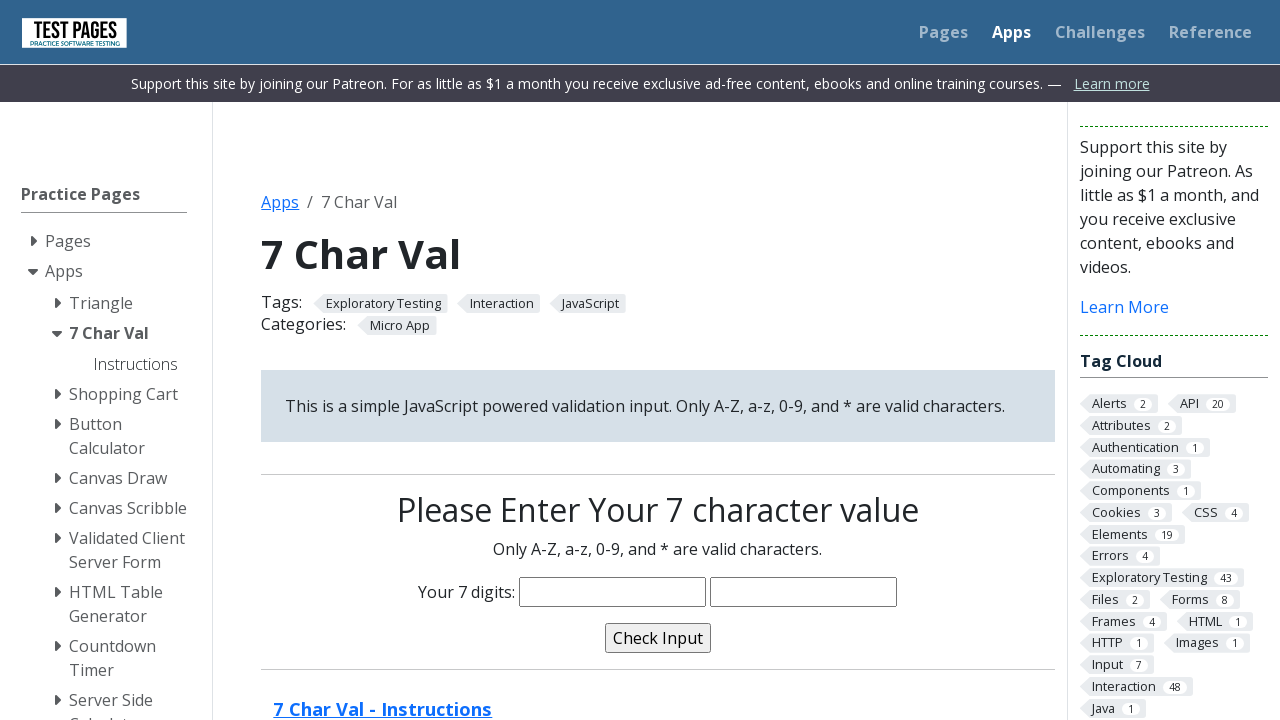

Navigated to 7-character validation form page
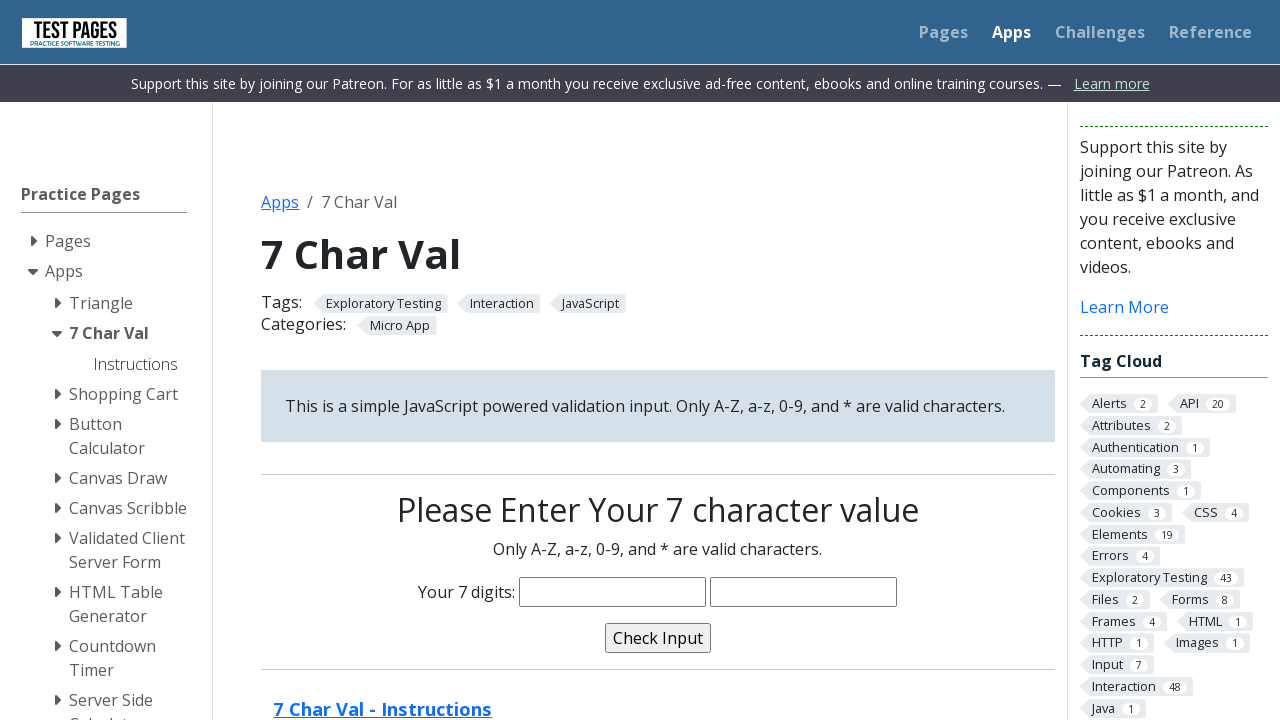

Filled validation form with valid 7-character string 'a*34^*7' containing special characters on input[name='characters']
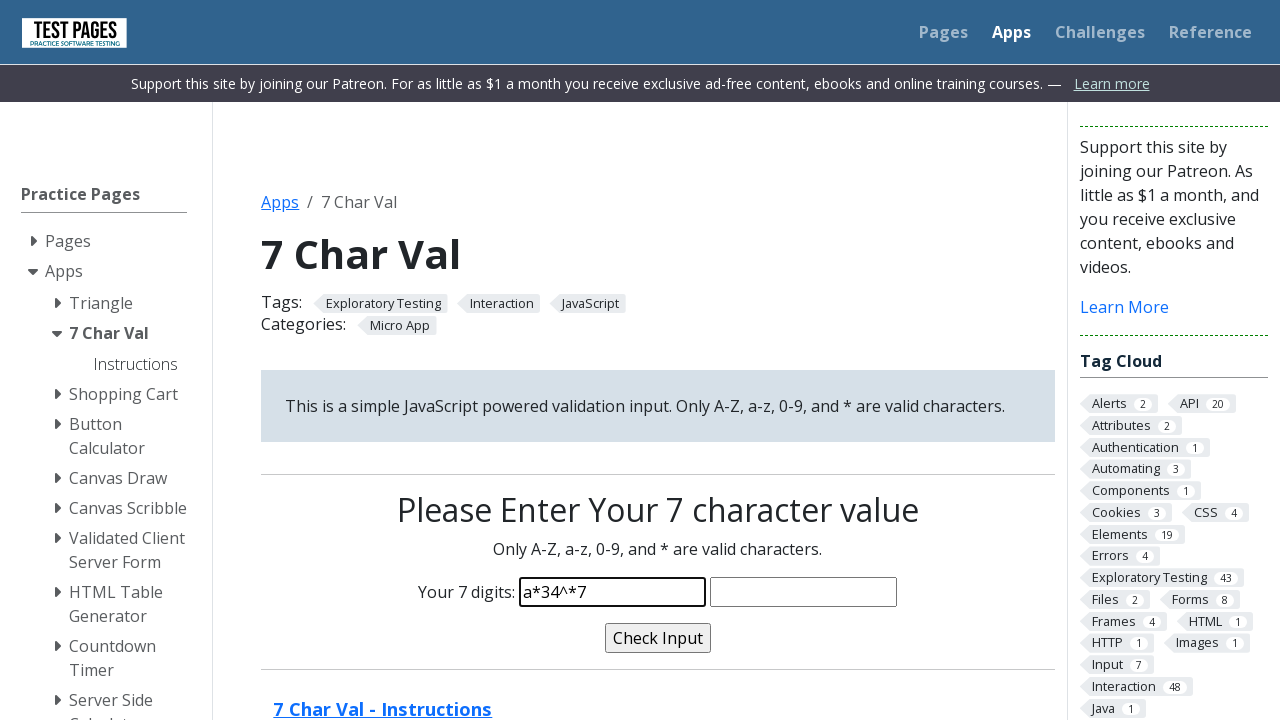

Clicked validate button at (658, 638) on input[name='validate']
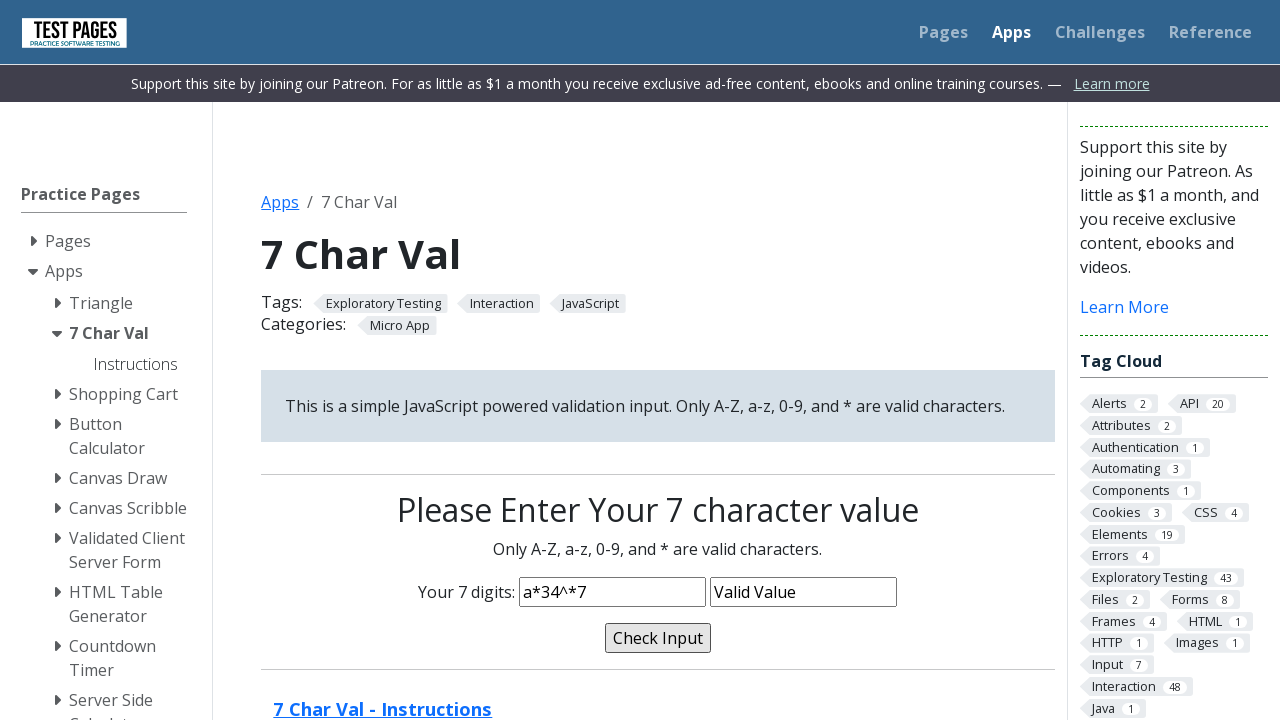

Validation message element appeared
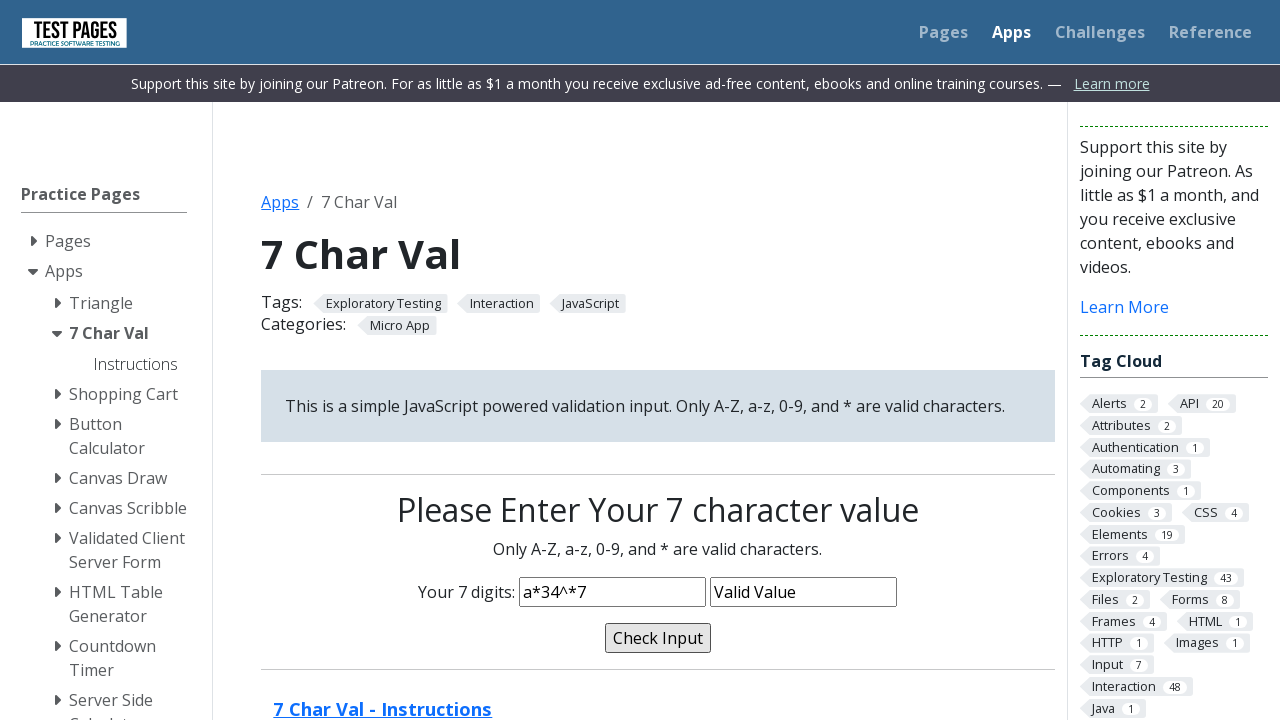

Verified validation message displays 'Valid Value'
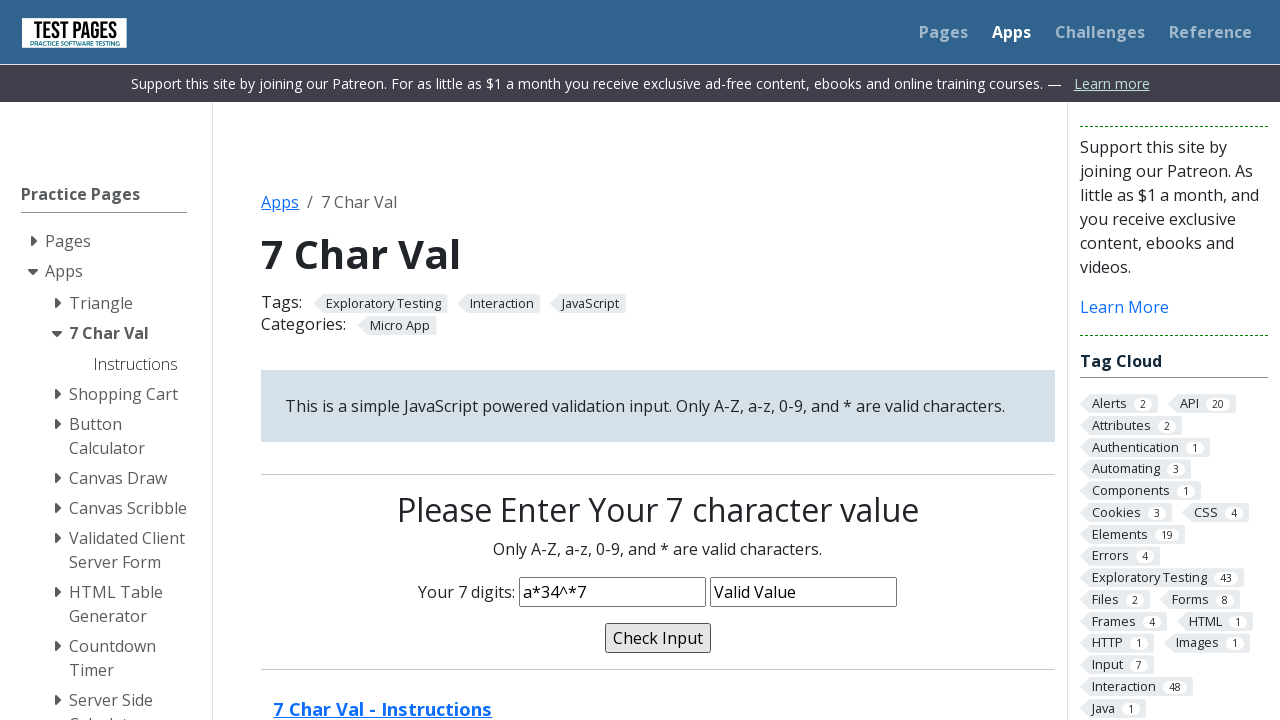

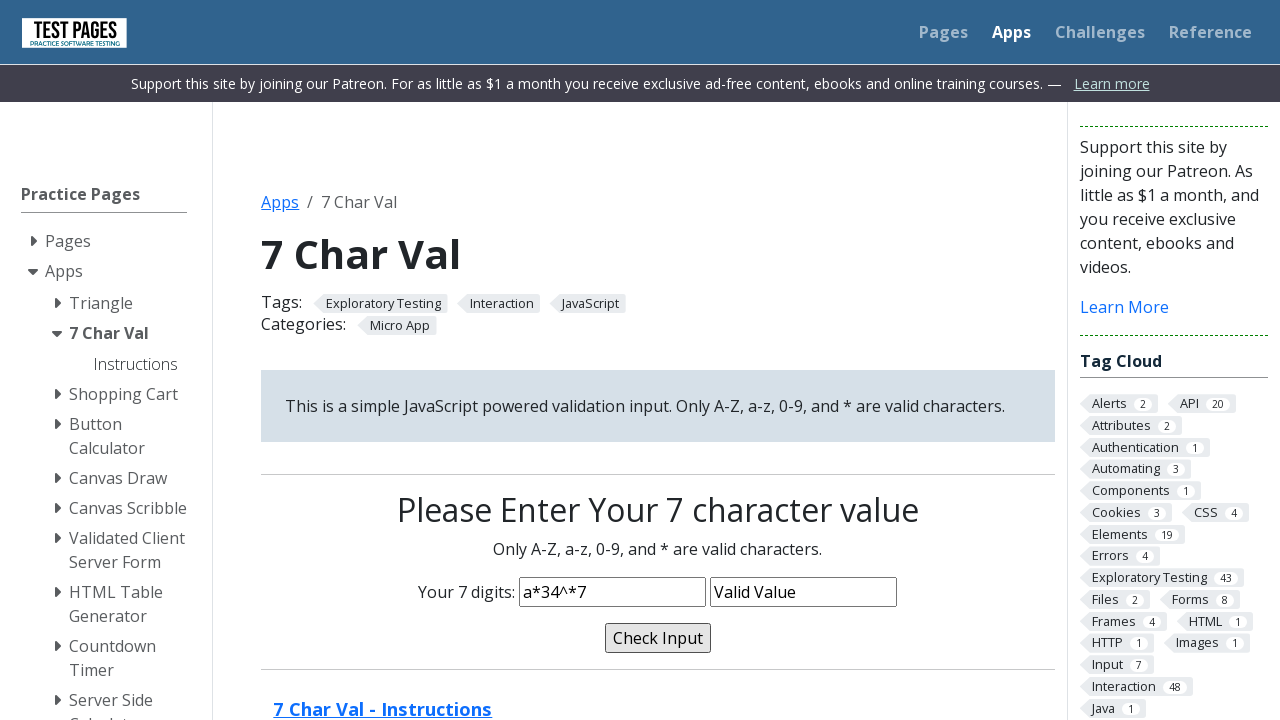